Tests a salary calculator by entering a gross amount of 15000 and verifying the net calculation result

Starting URL: http://zadatak.singidunum.ac.rs/predmeti/testiranje-softvera/primer001/

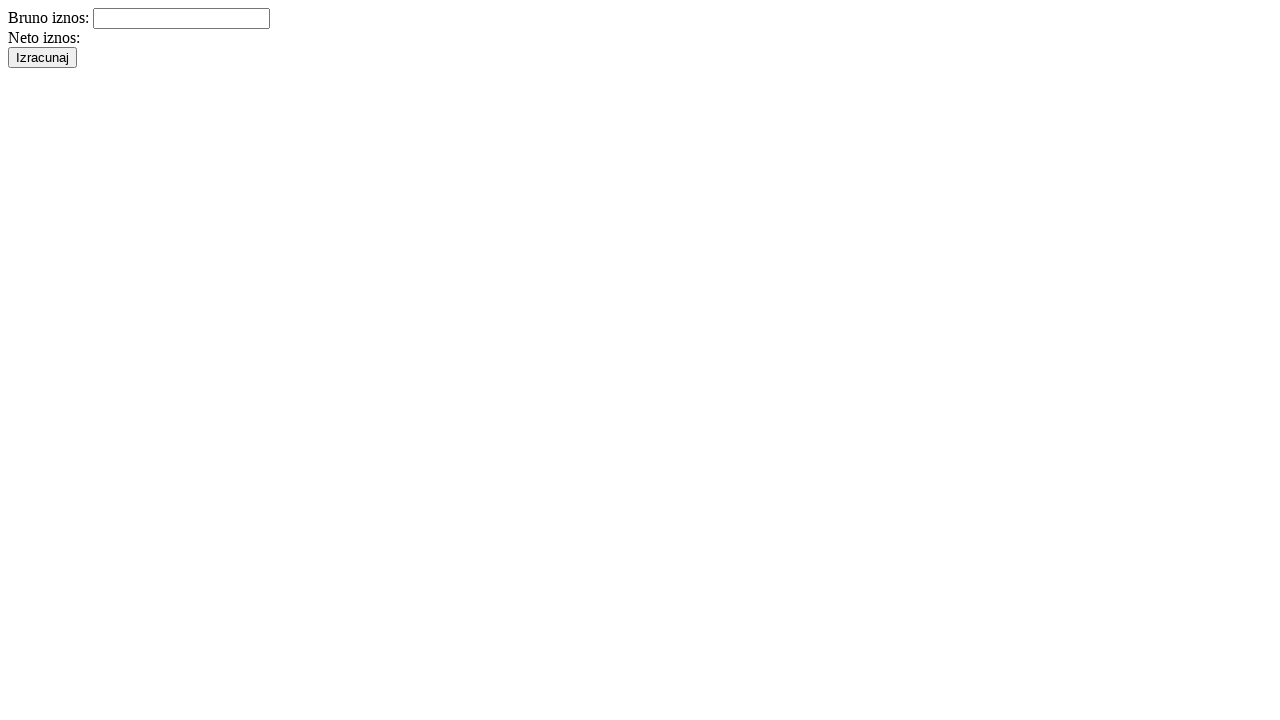

Cleared the gross salary input field on #bruto
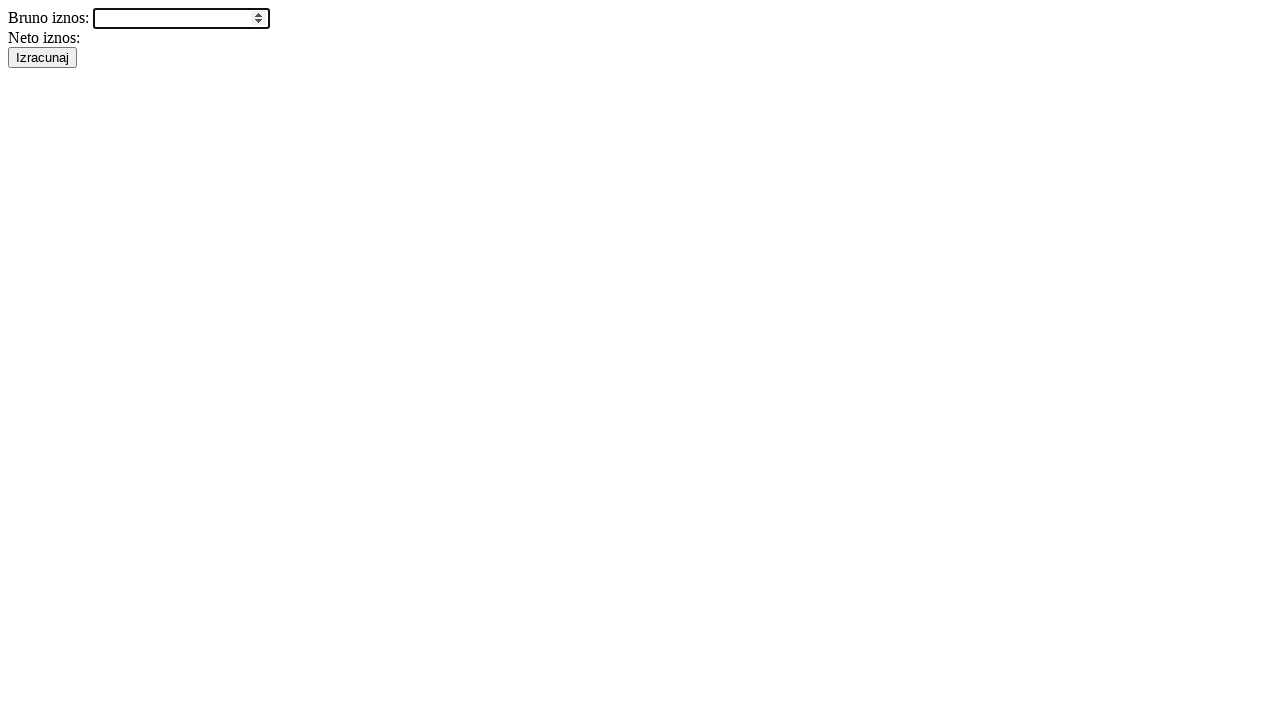

Filled gross salary input field with '15000' on #bruto
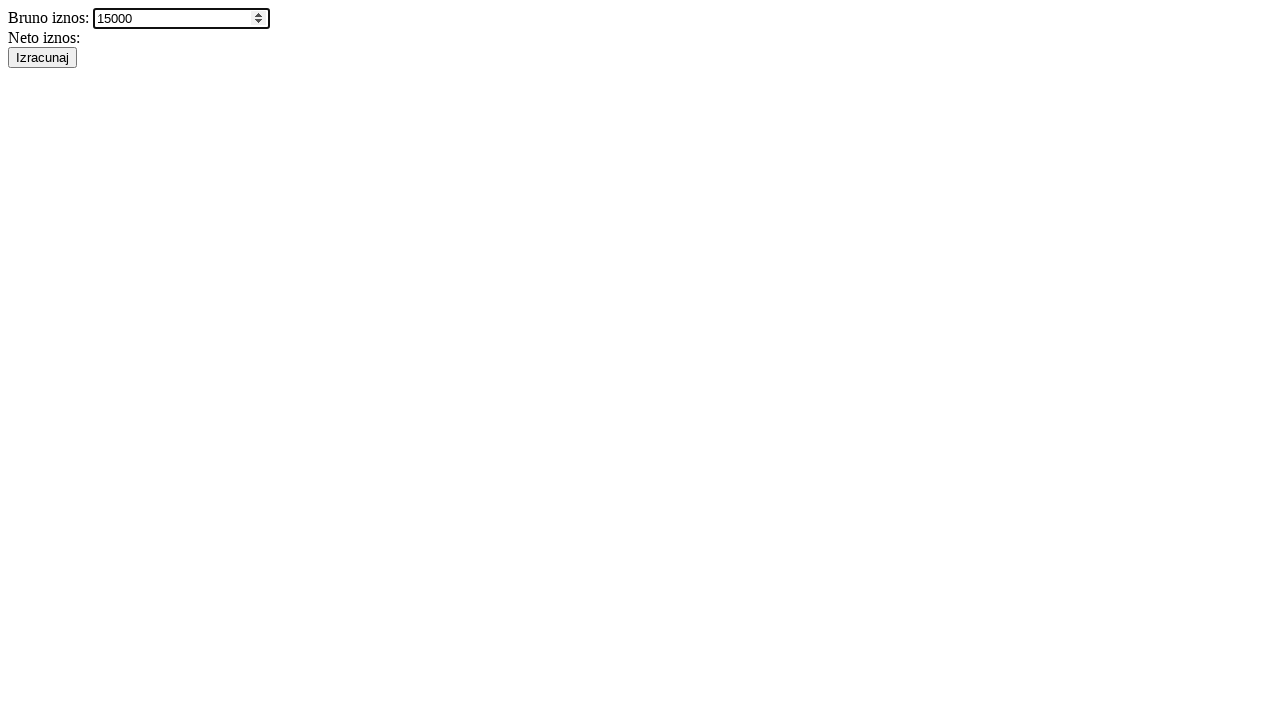

Clicked the calculate button at (42, 58) on #kalkulator-plate > button
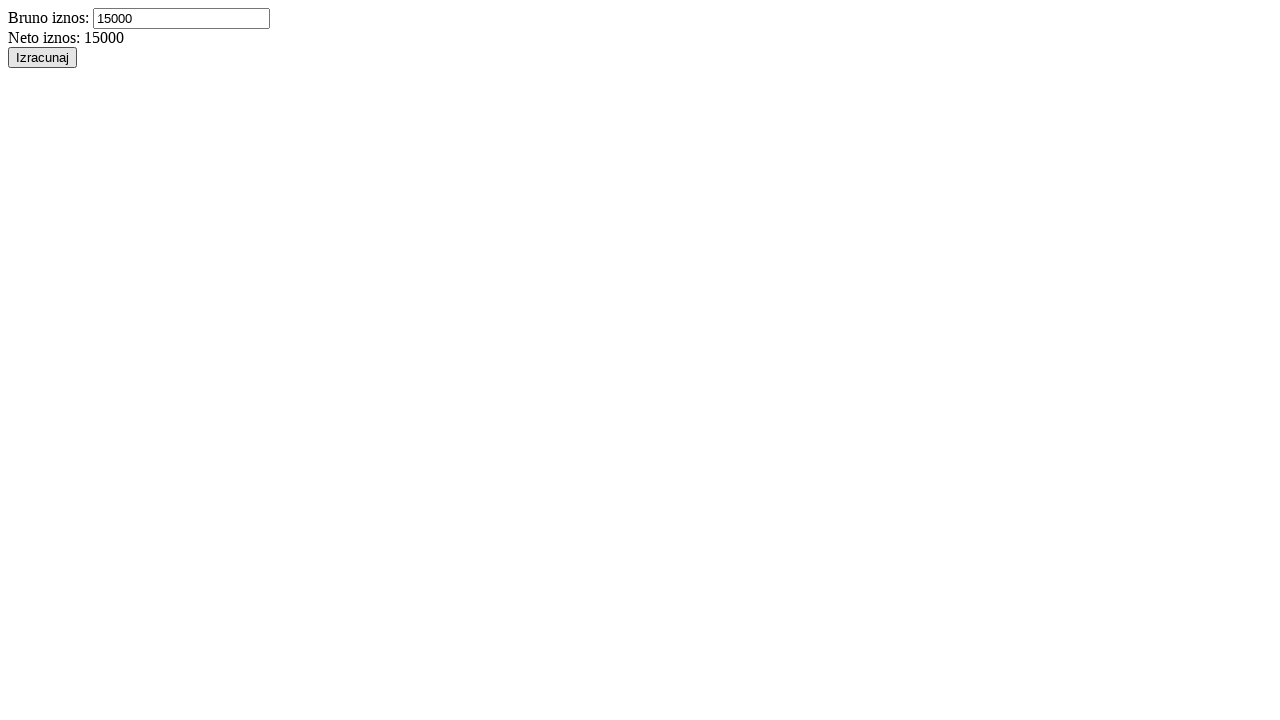

Net salary output element loaded
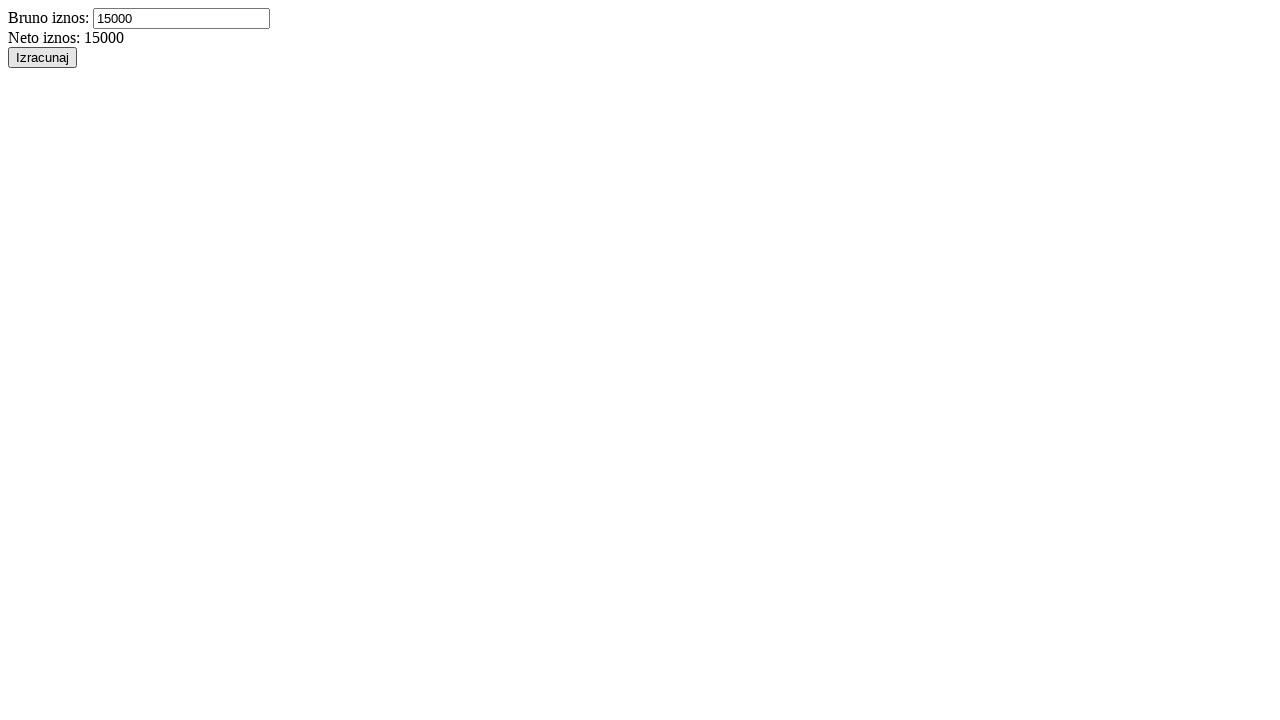

Verified net salary equals '15000'
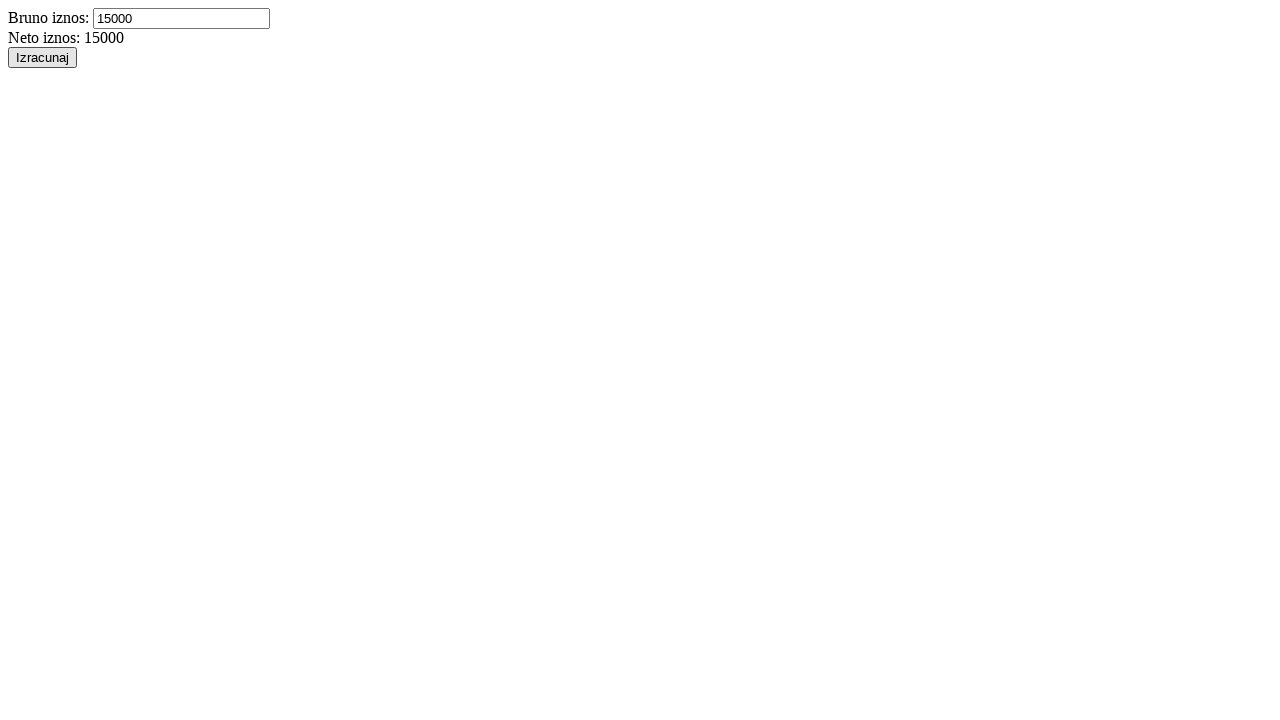

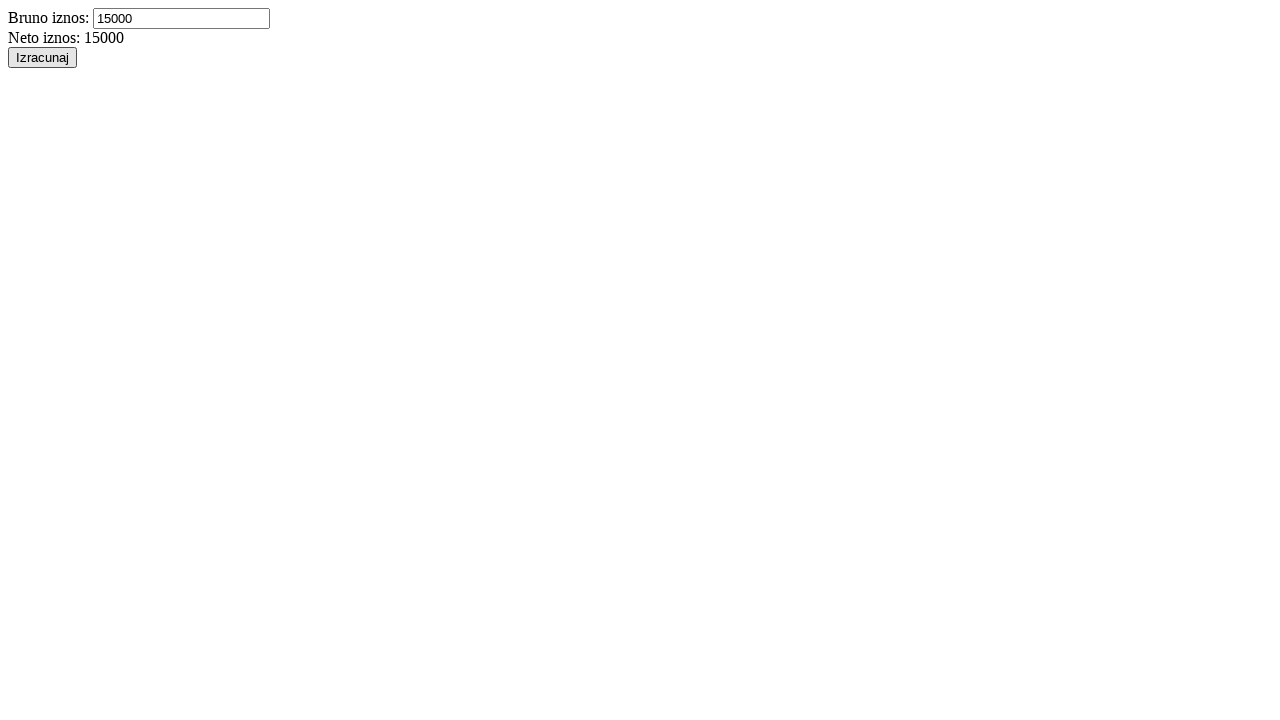